Adds all items to cart except the item at index 2

Starting URL: https://www.saucedemo.com/

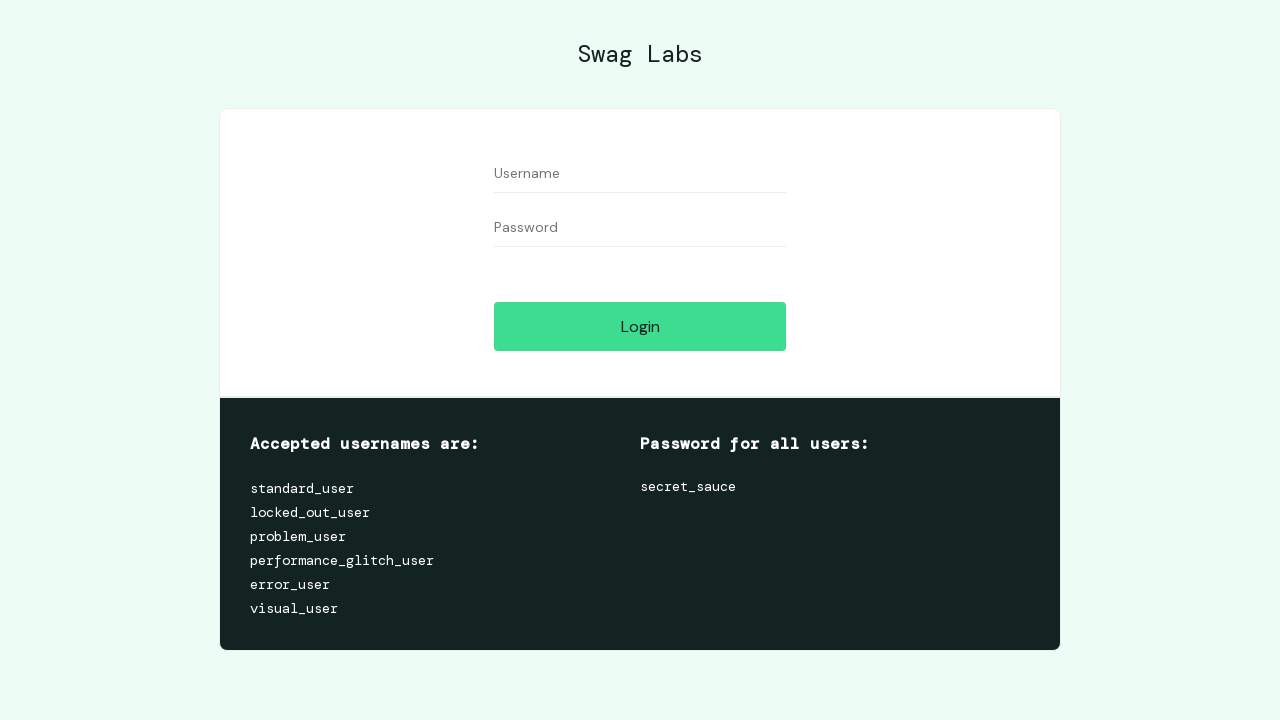

Filled username field with 'standard_user' on #user-name
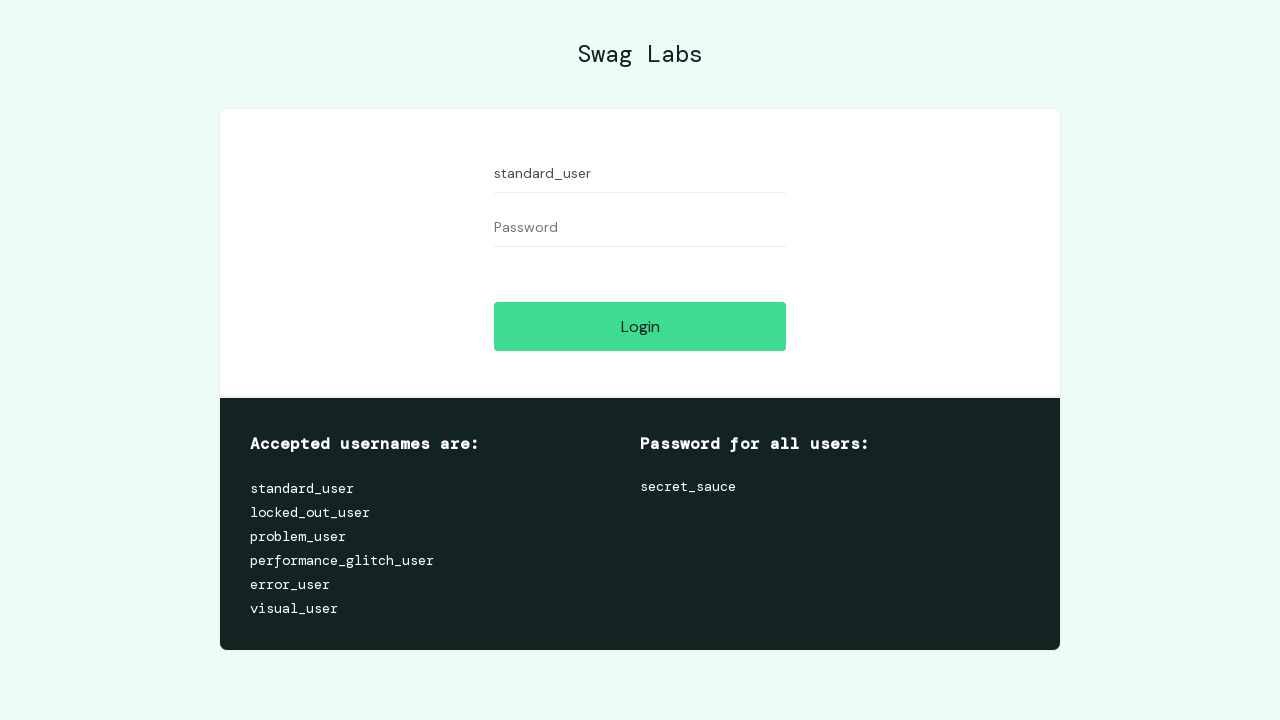

Filled password field with 'secret_sauce' on #password
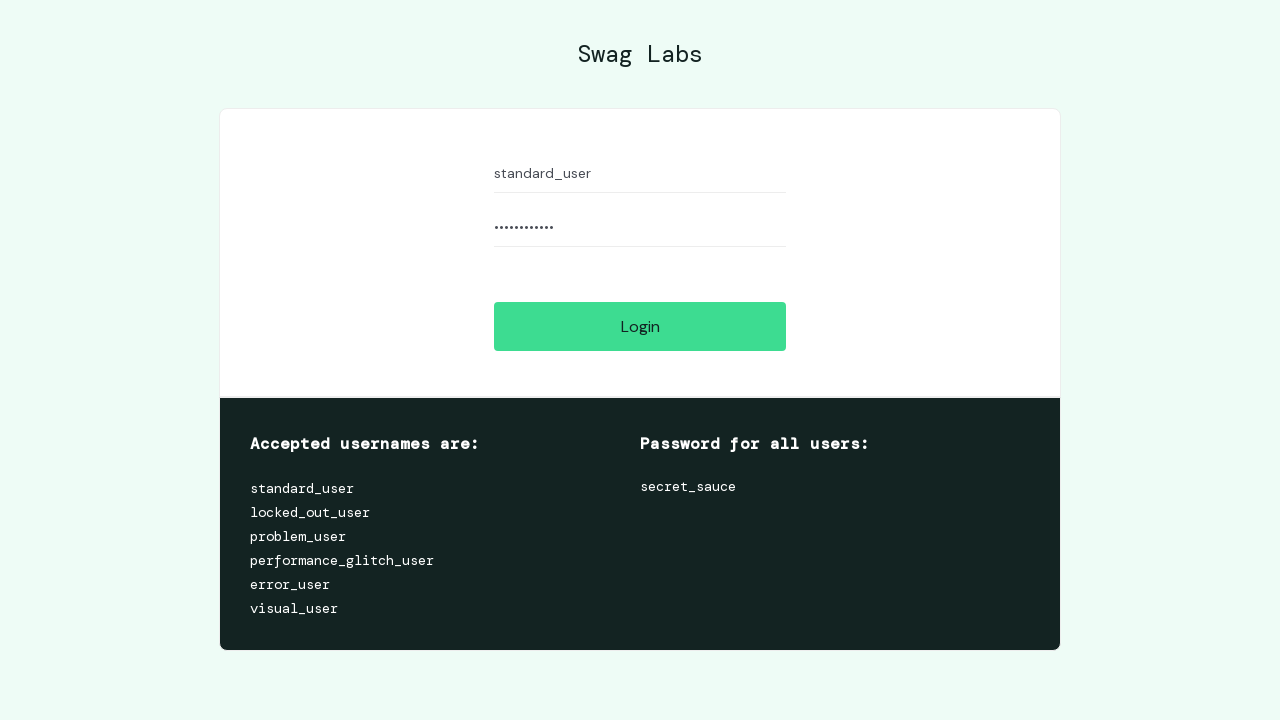

Clicked login button at (640, 326) on #login-button
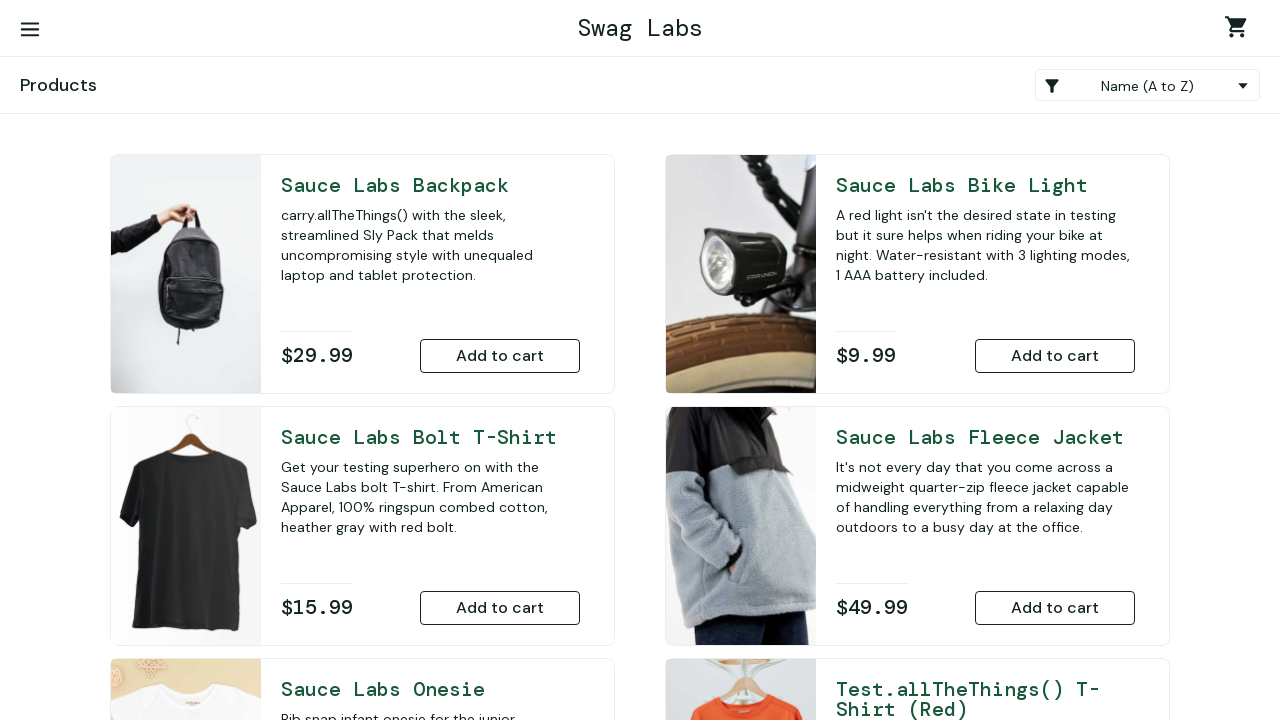

Located all add to cart buttons
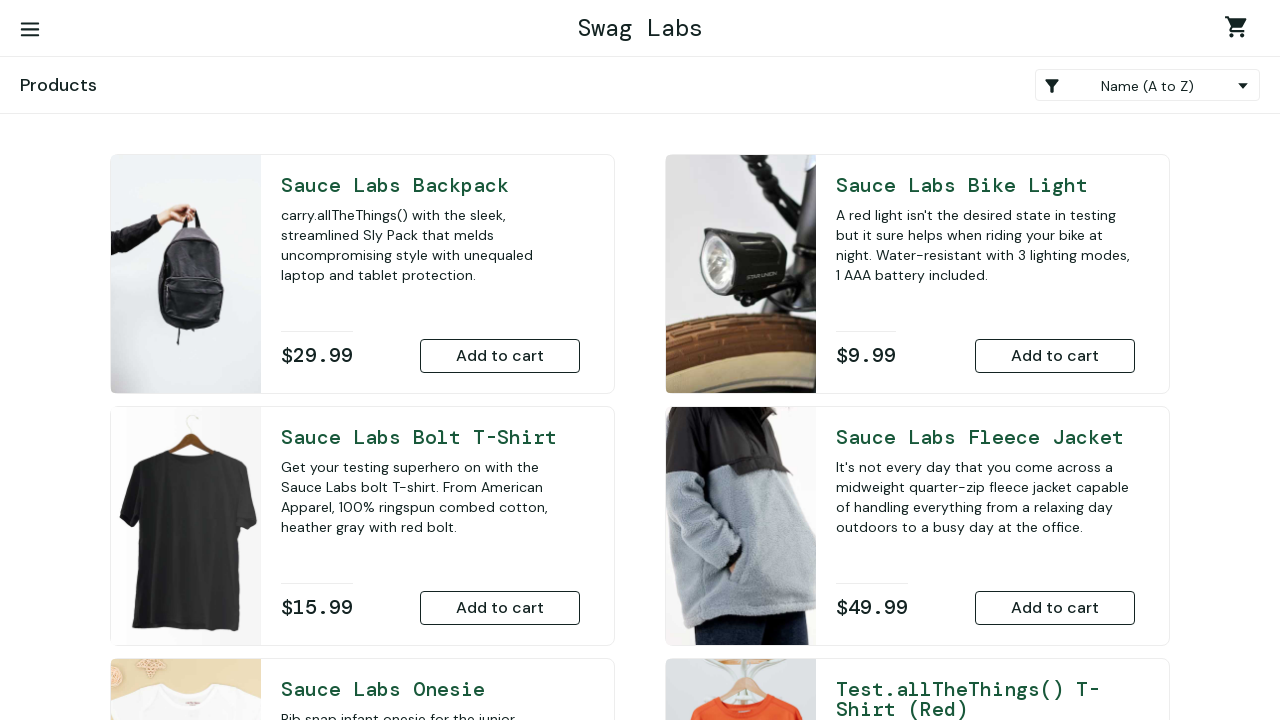

Added item at index 0 to cart (excluded index 2) at (500, 356) on .btn >> nth=0
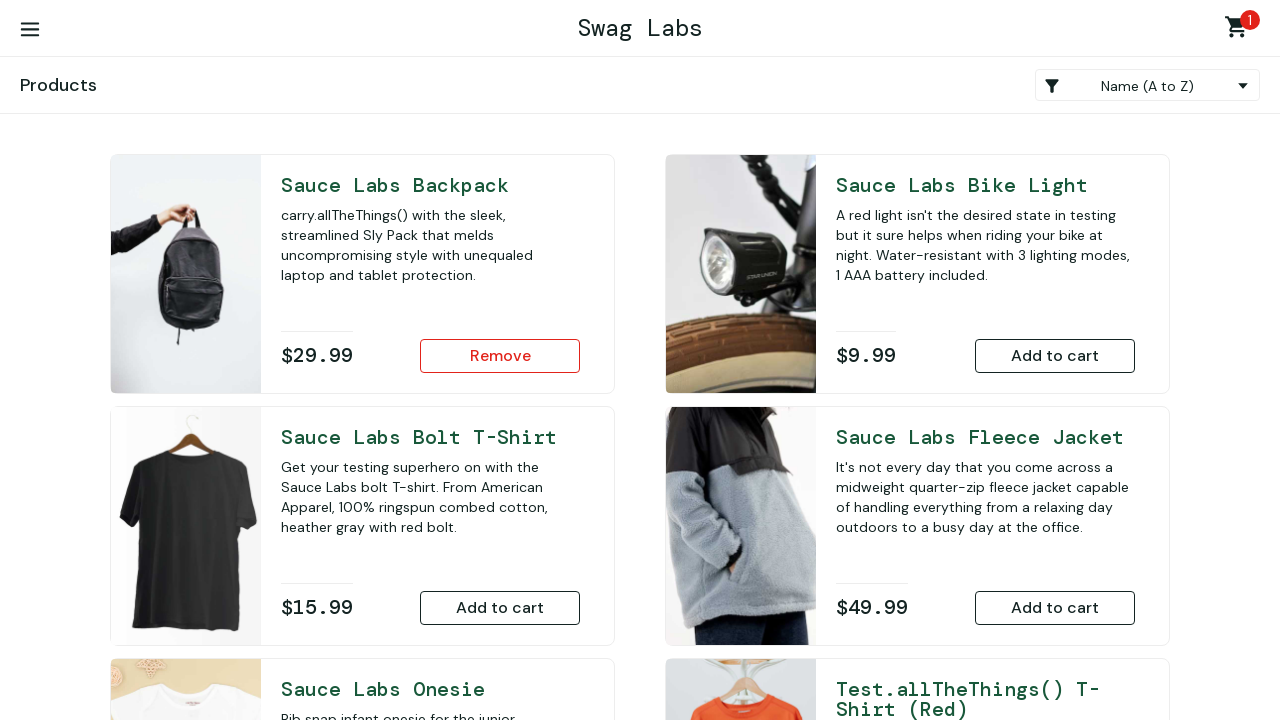

Added item at index 1 to cart (excluded index 2) at (1055, 356) on .btn >> nth=1
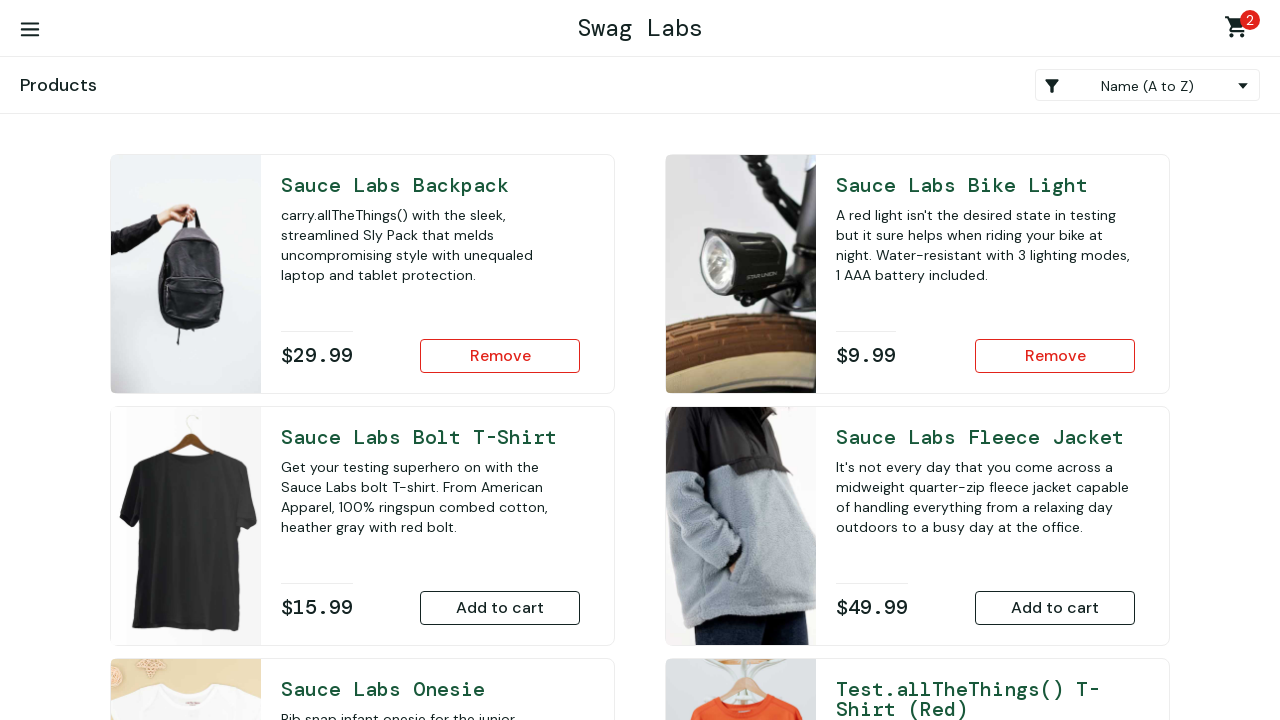

Added item at index 3 to cart (excluded index 2) at (1055, 608) on .btn >> nth=3
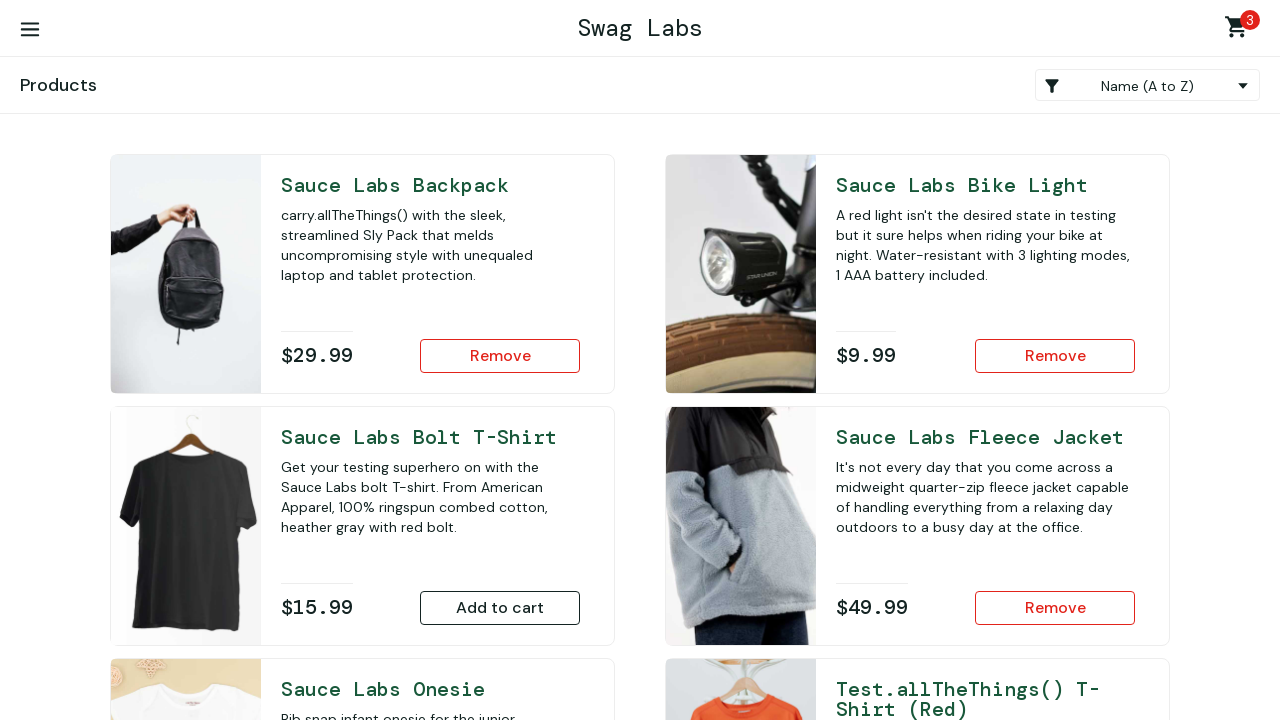

Added item at index 4 to cart (excluded index 2) at (500, 470) on .btn >> nth=4
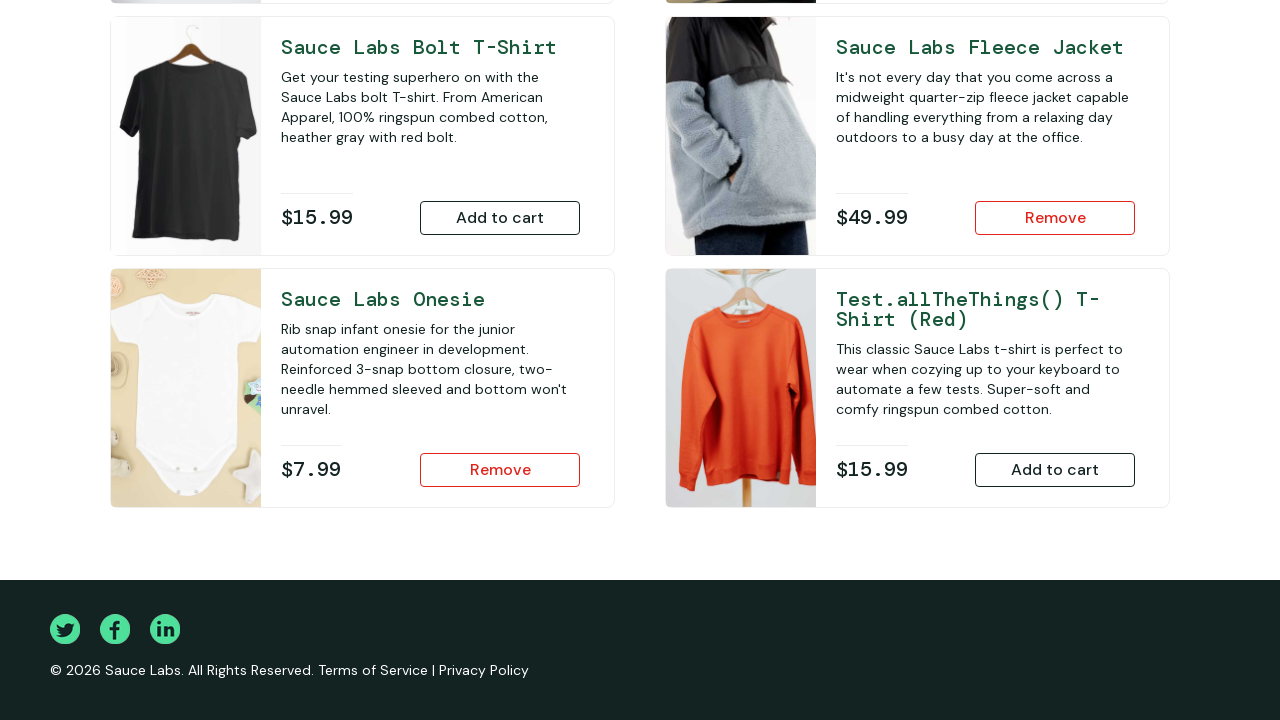

Added item at index 5 to cart (excluded index 2) at (1055, 470) on .btn >> nth=5
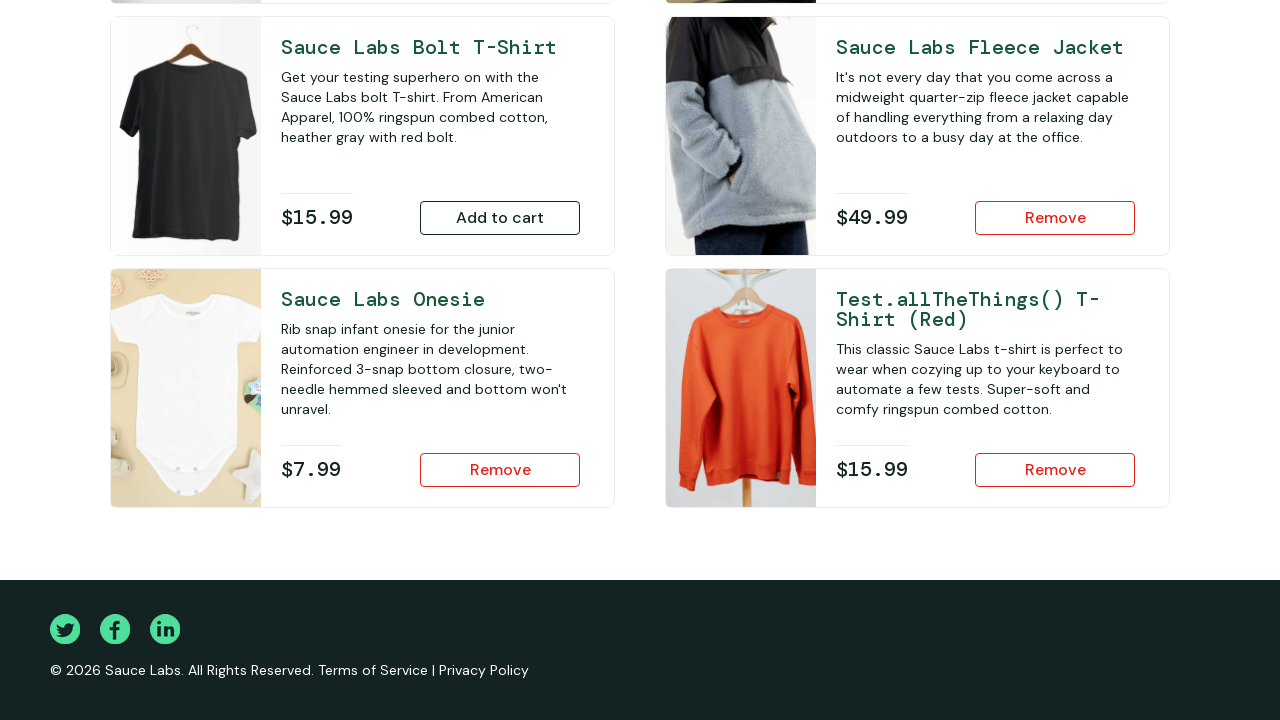

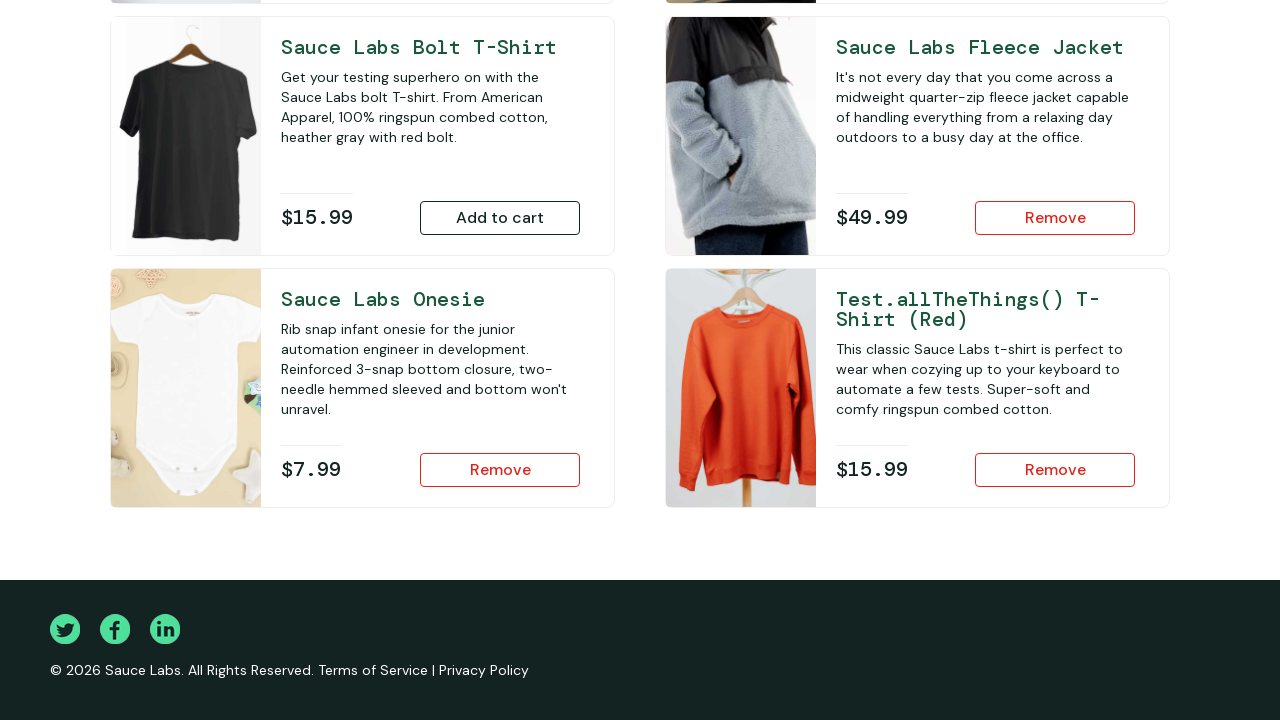